Tests the Python.org search functionality by entering "pycon" in the search box and verifying that results are returned.

Starting URL: http://www.python.org

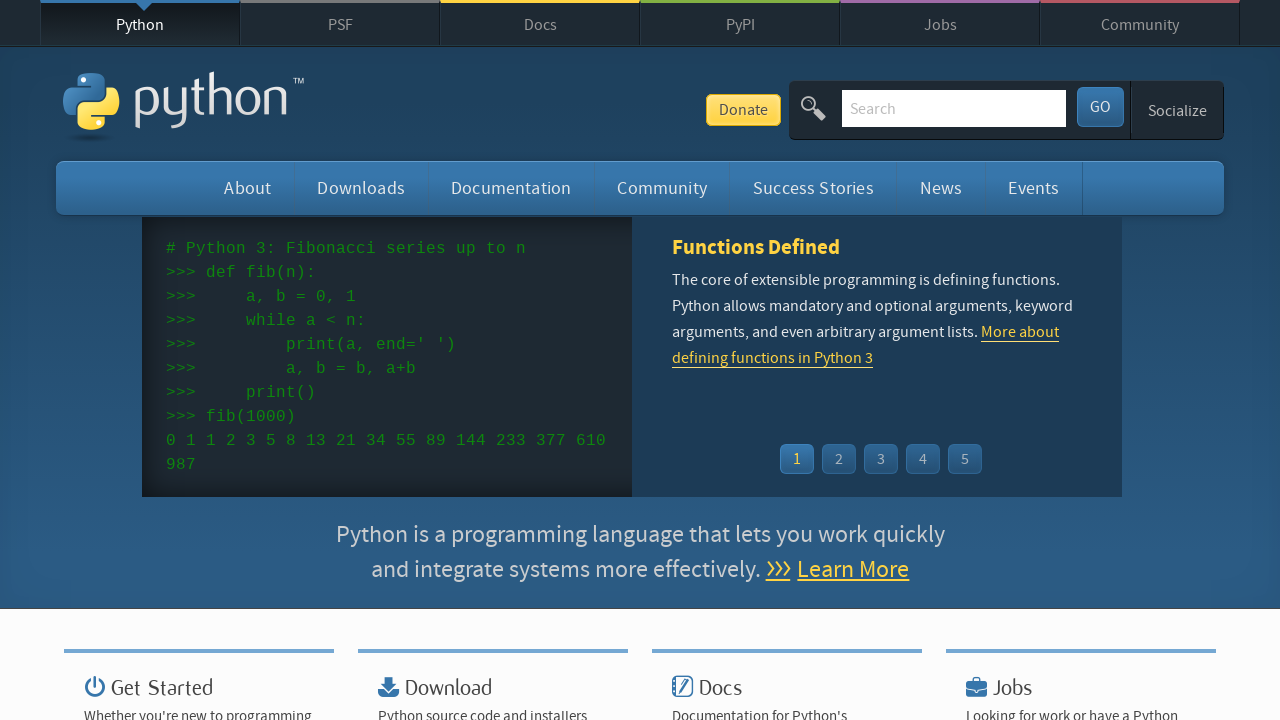

Verified 'Python' is in page title
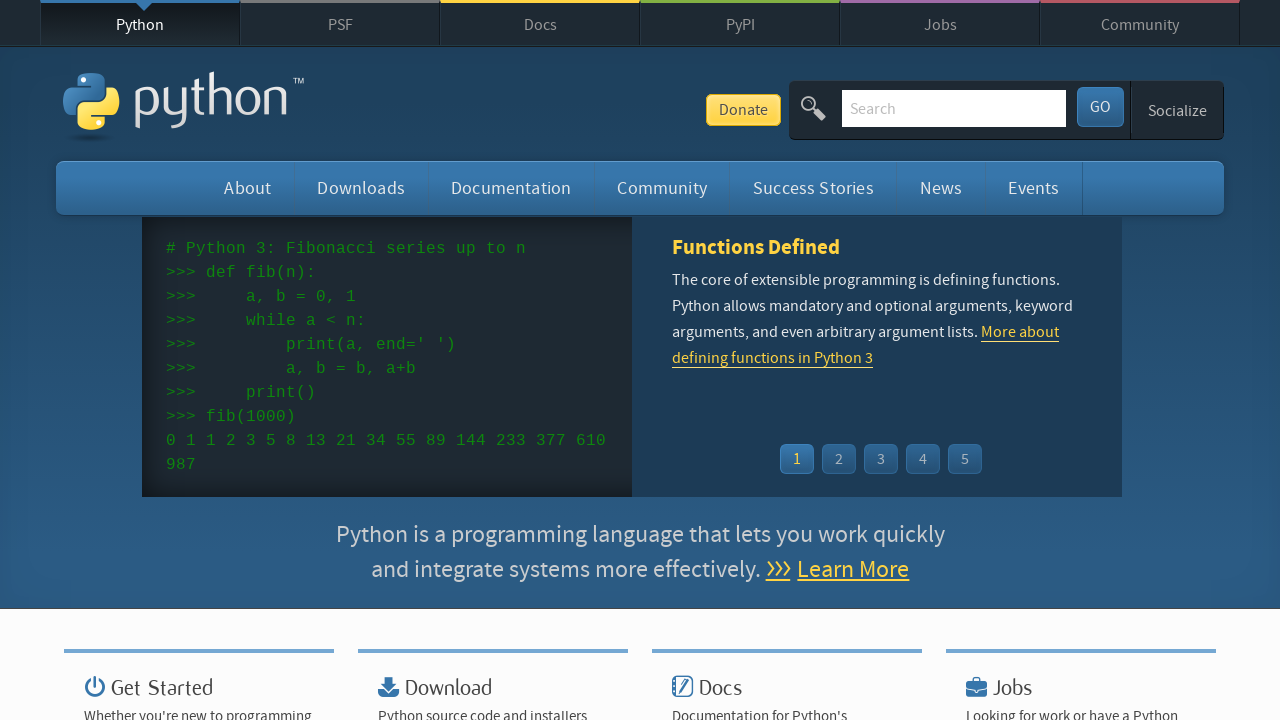

Filled search box with 'pycon' on input[name='q']
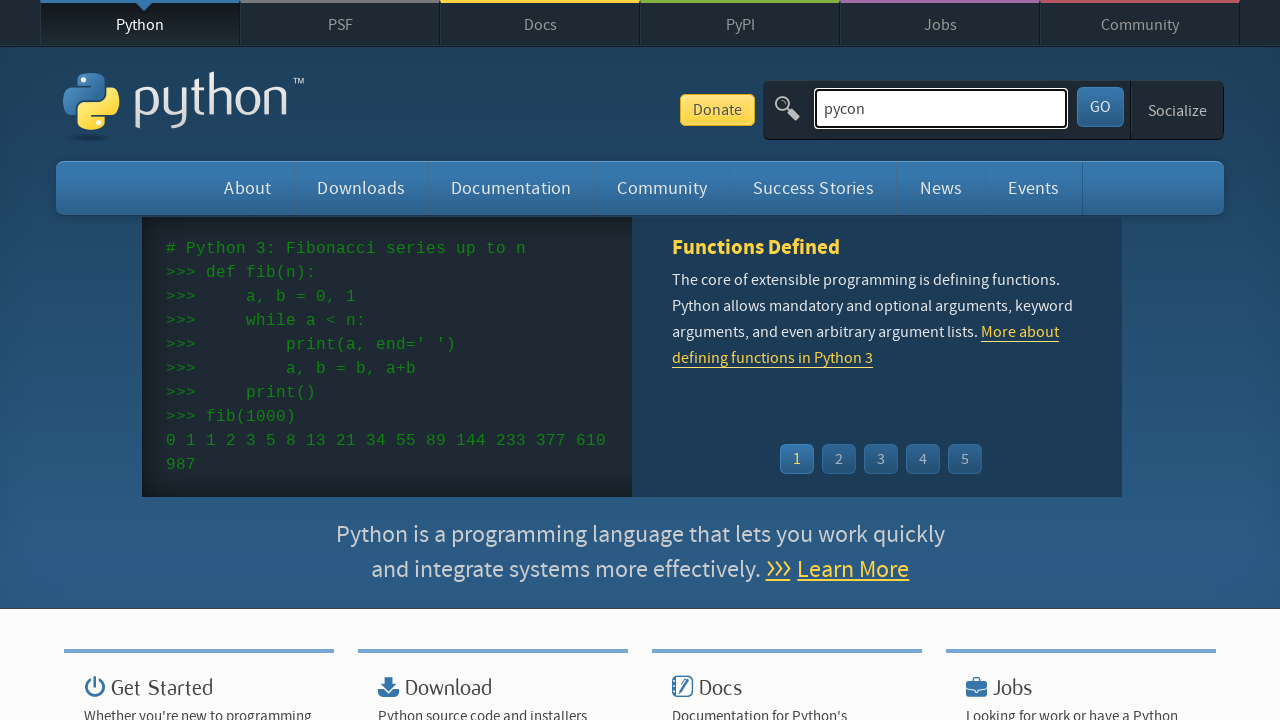

Pressed Enter to submit search on input[name='q']
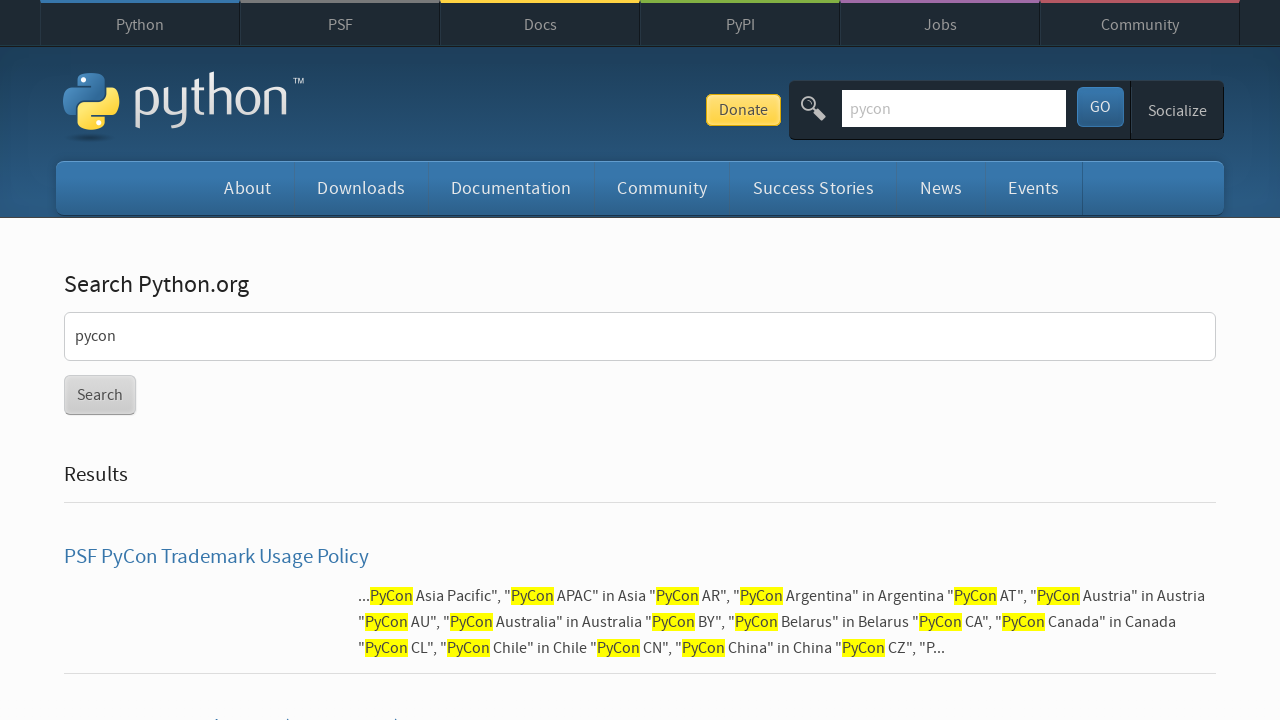

Waited for page to reach network idle state
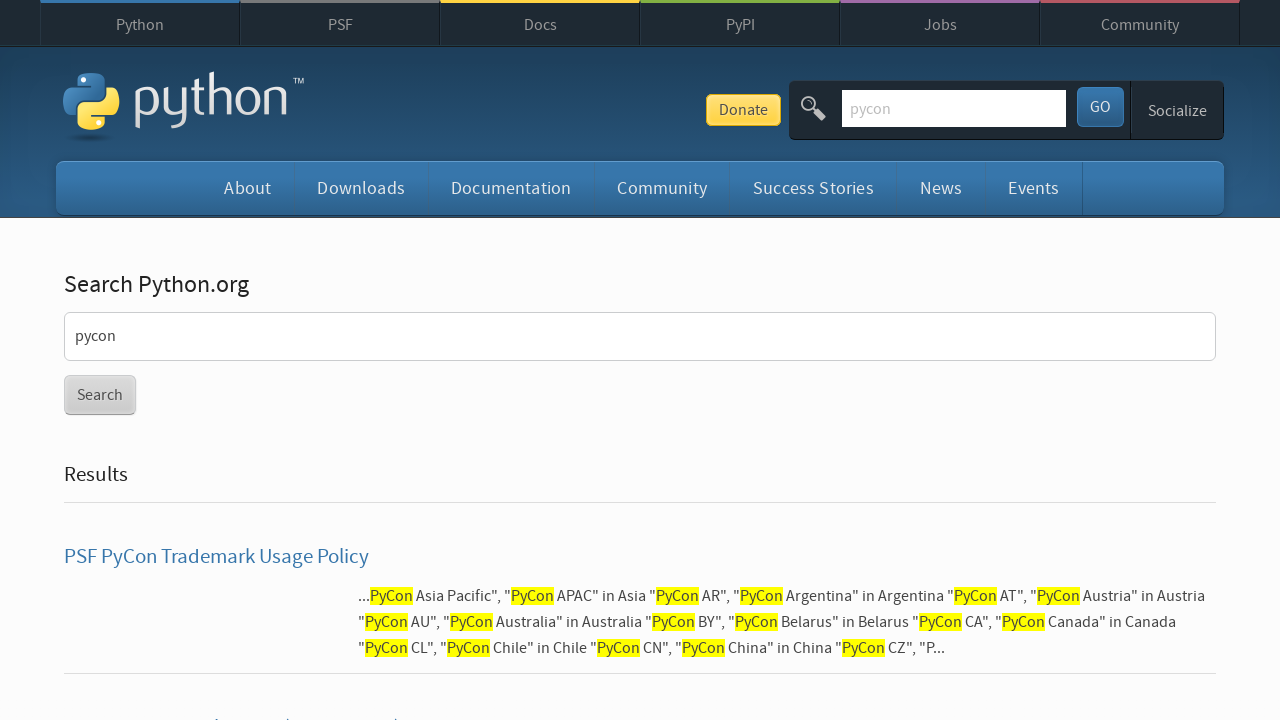

Verified search results were returned (no 'No results found' message)
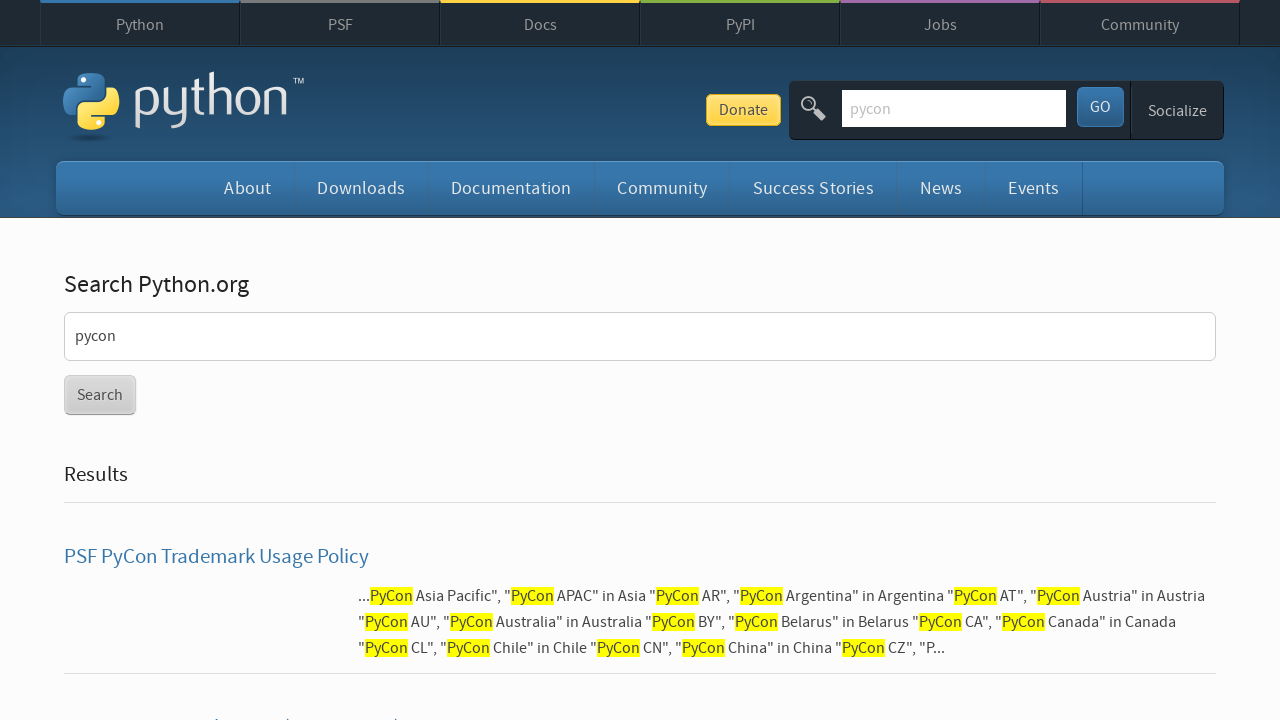

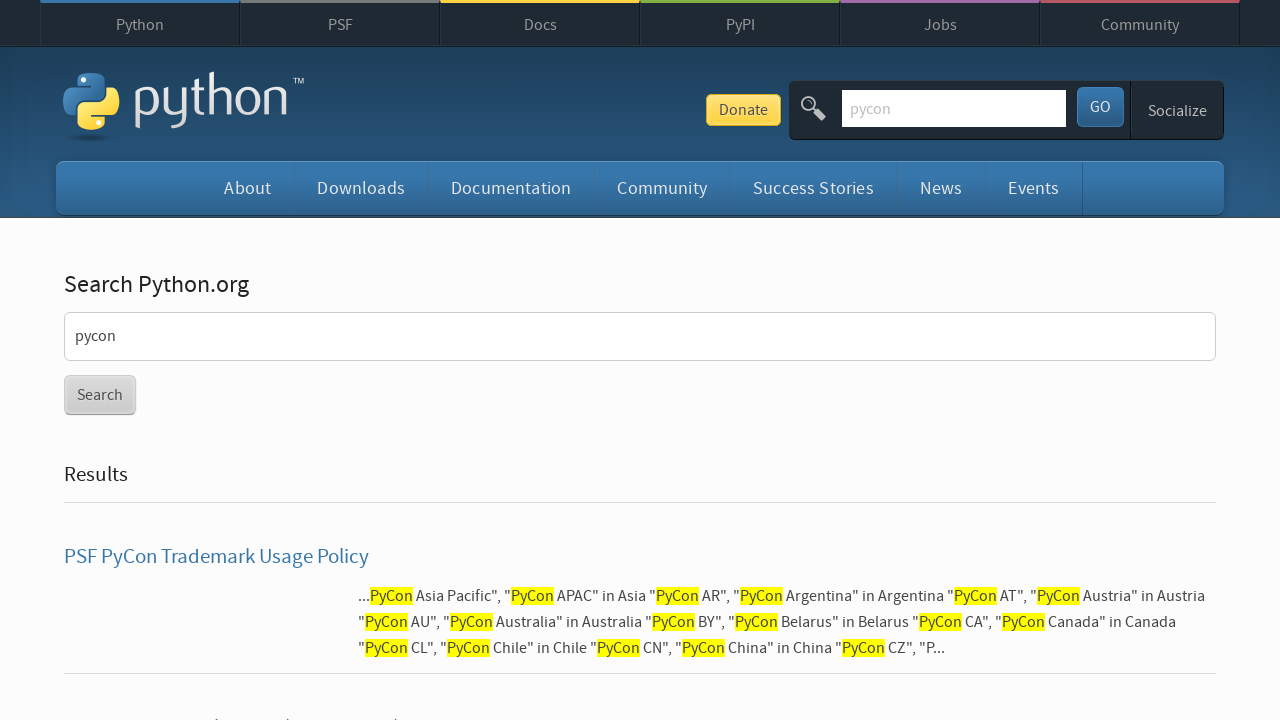